Tests a data types form by filling all fields except zip code, submitting the form, and verifying that the empty zip code field is highlighted as an error (red) while all other filled fields are highlighted as successful (green).

Starting URL: https://bonigarcia.dev/selenium-webdriver-java/data-types.html

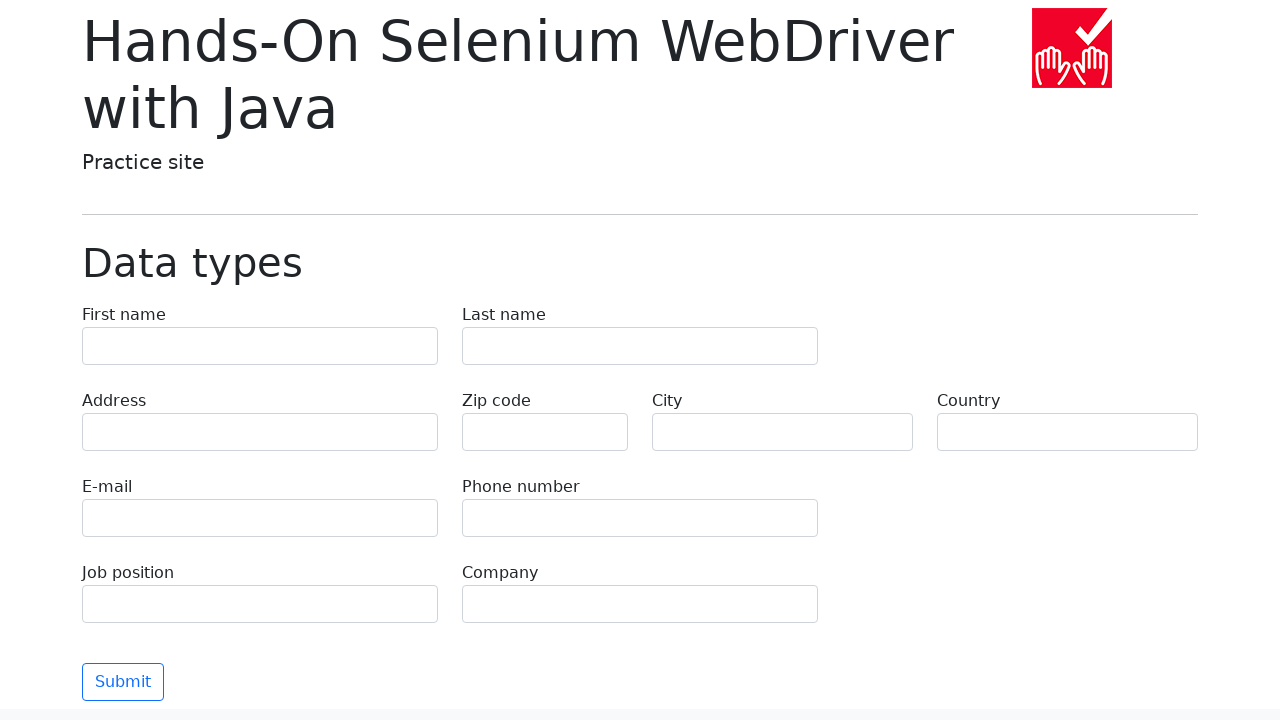

Waited for form fields to be visible
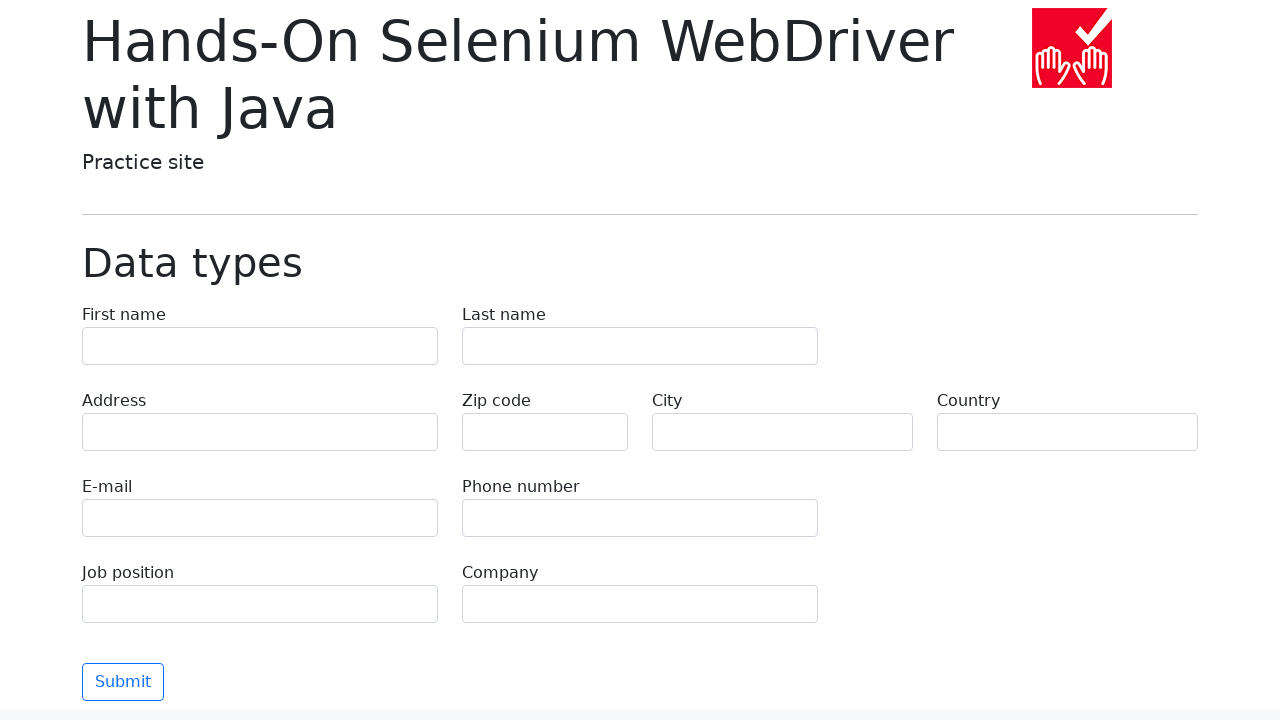

Filled first name field with 'Иван' on input[name='first-name']
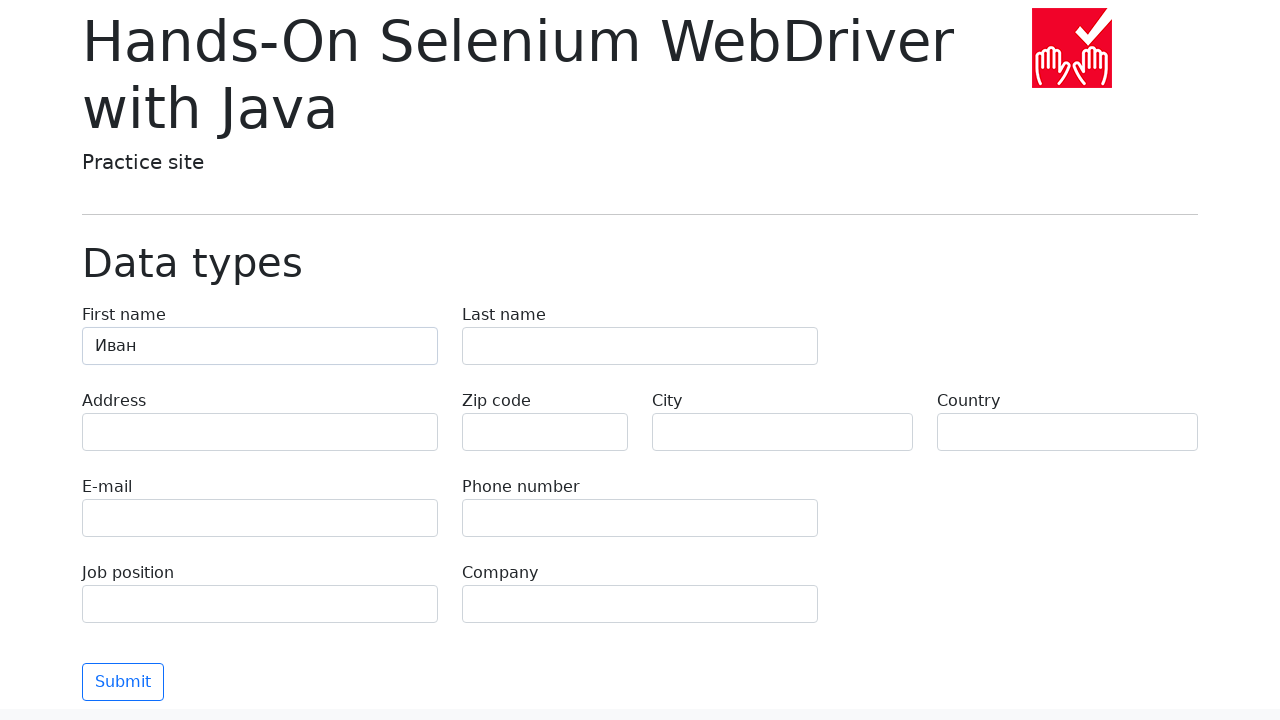

Filled last name field with 'Петров' on input[name='last-name']
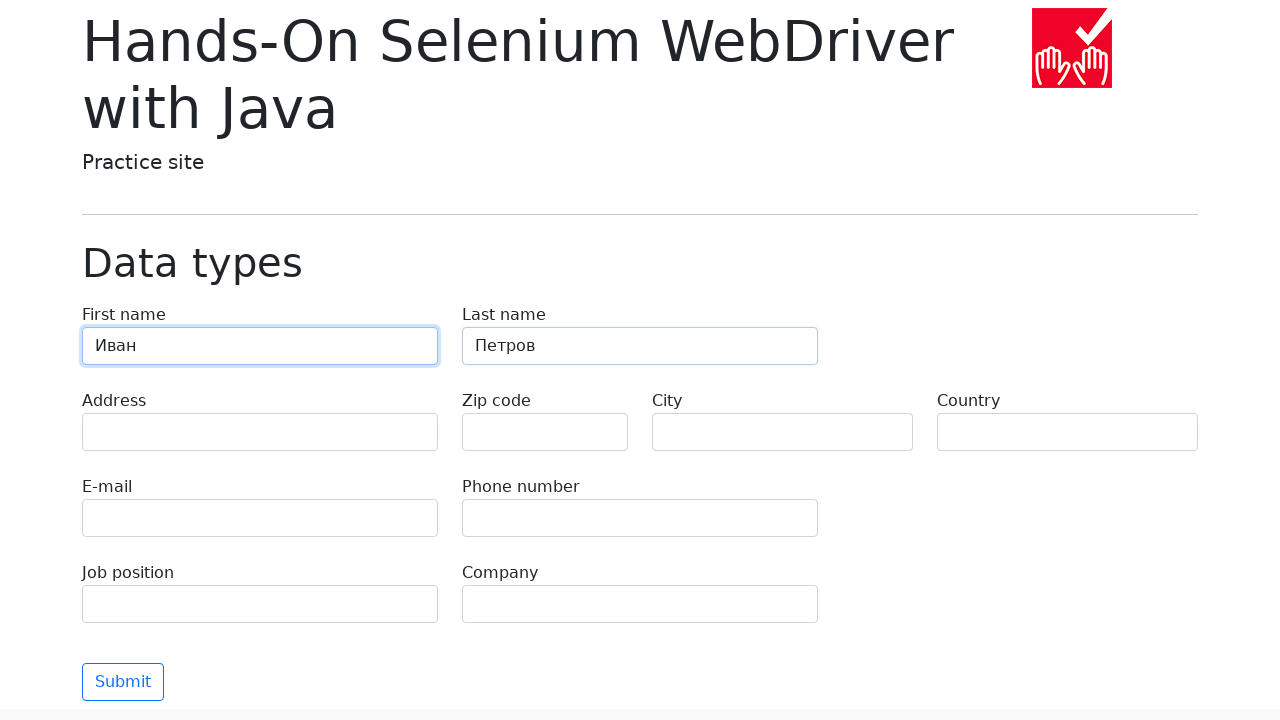

Filled address field with 'Ленина, 55-3' on input[name='address']
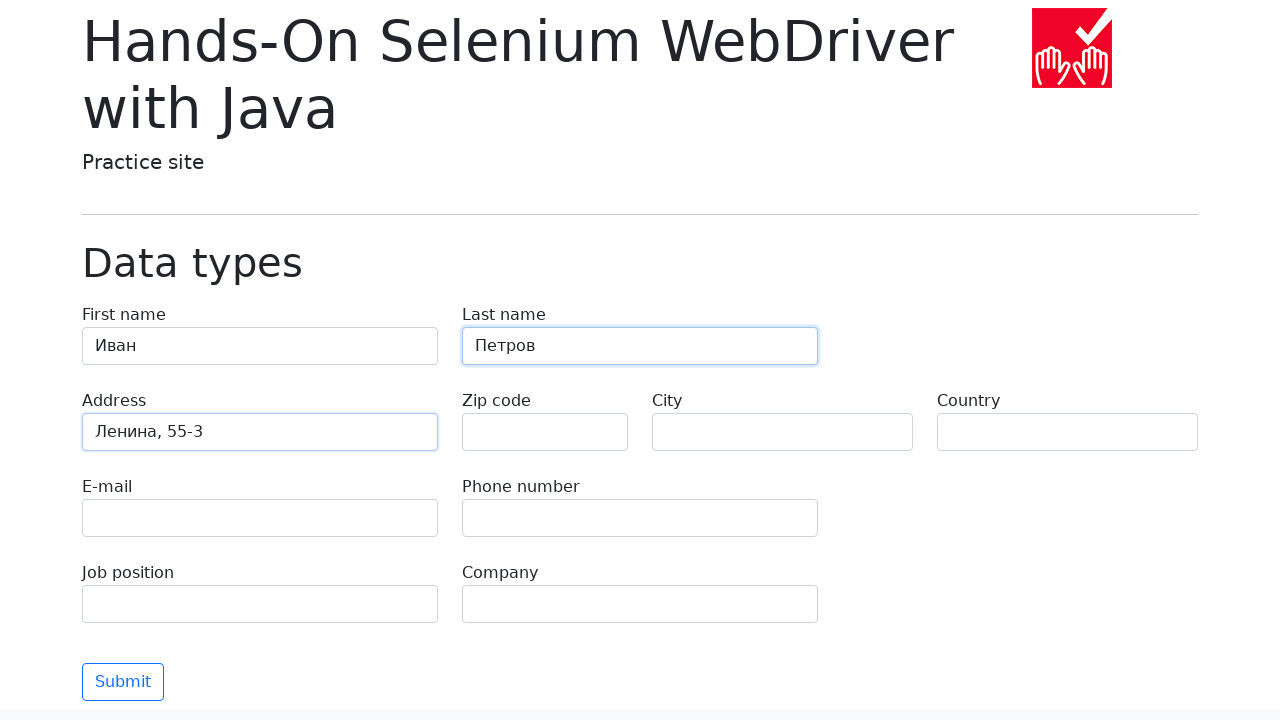

Filled email field with 'test@skypro.com' on input[name='e-mail']
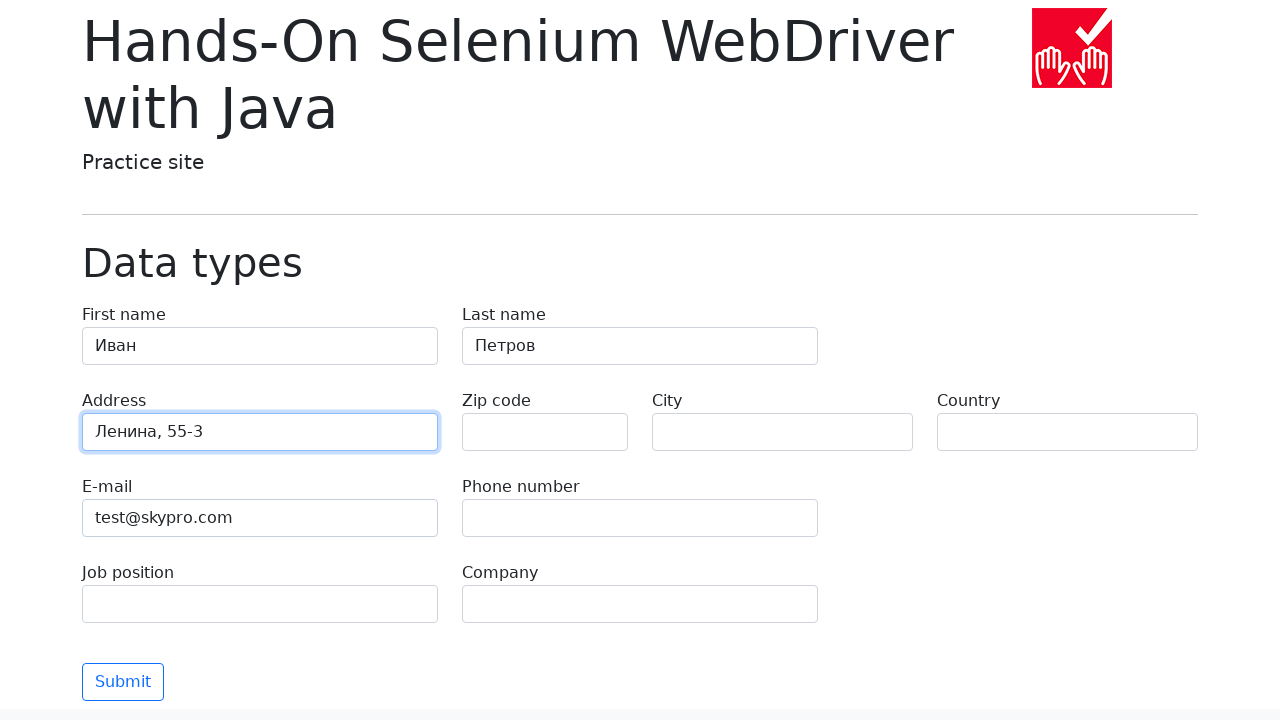

Filled phone field with '+7985899998787' on input[name='phone']
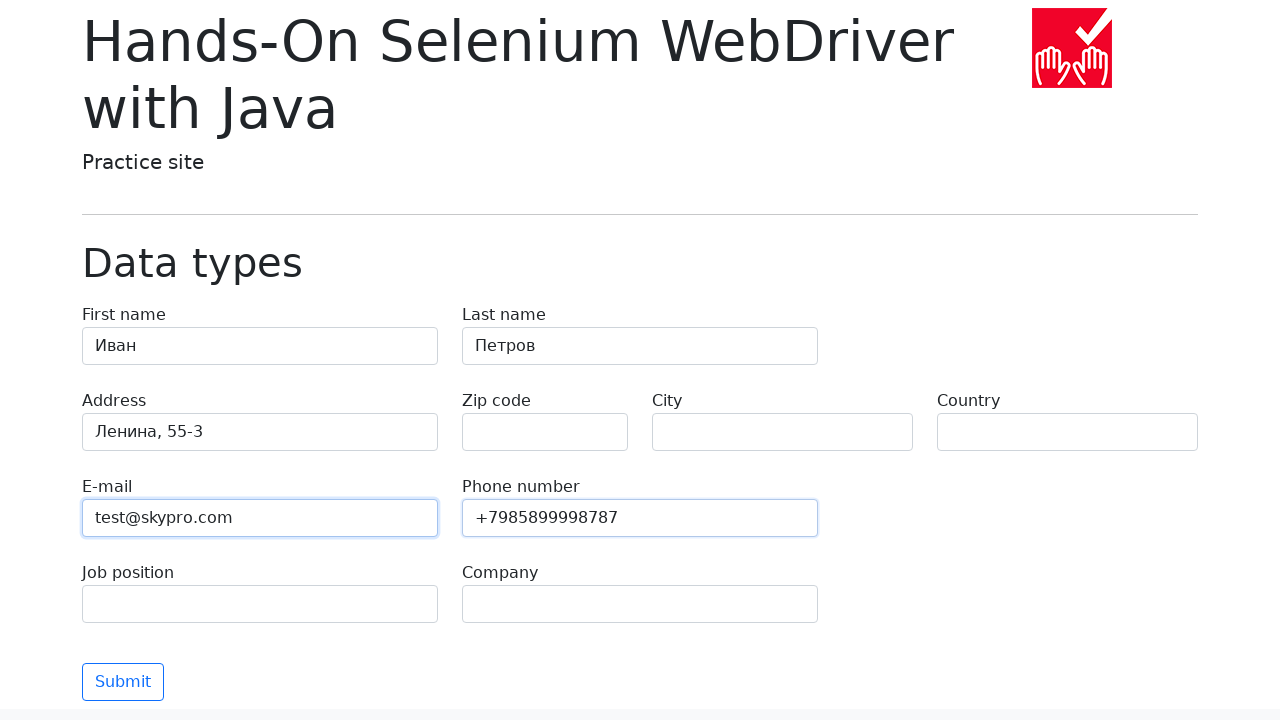

Left zip code field empty to trigger validation error on input[name='zip-code']
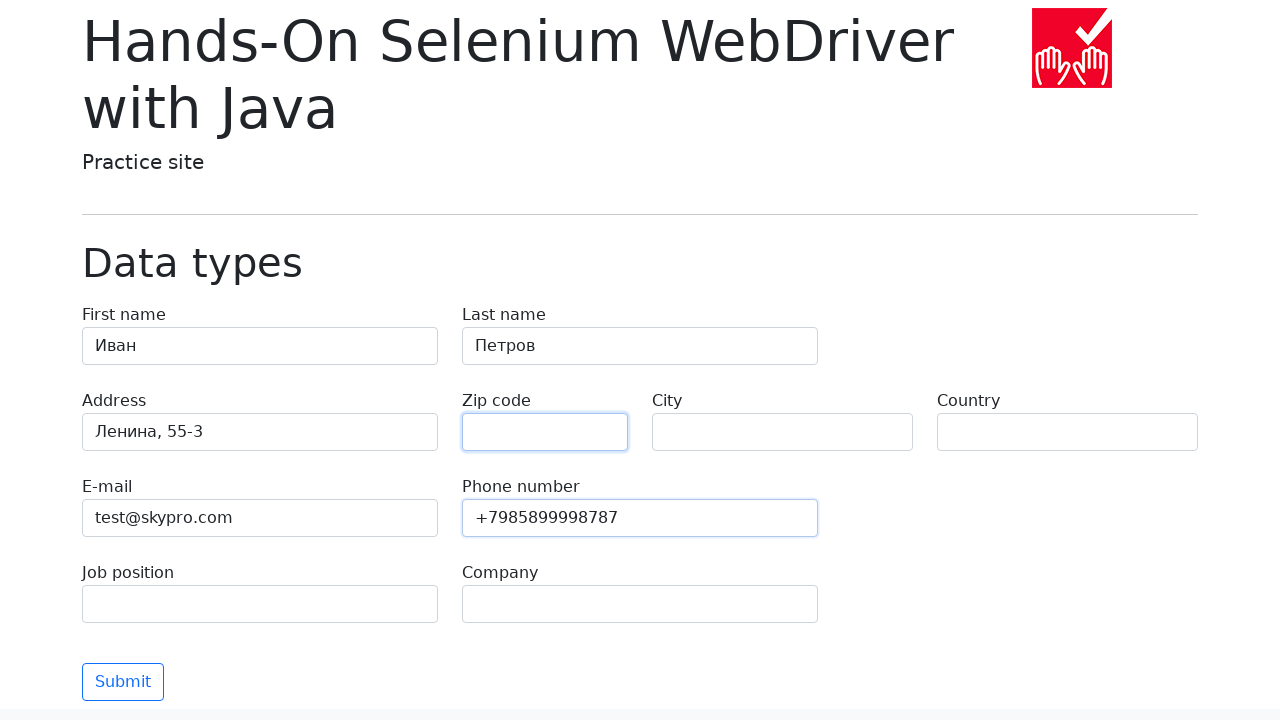

Filled city field with 'Москва' on input[name='city']
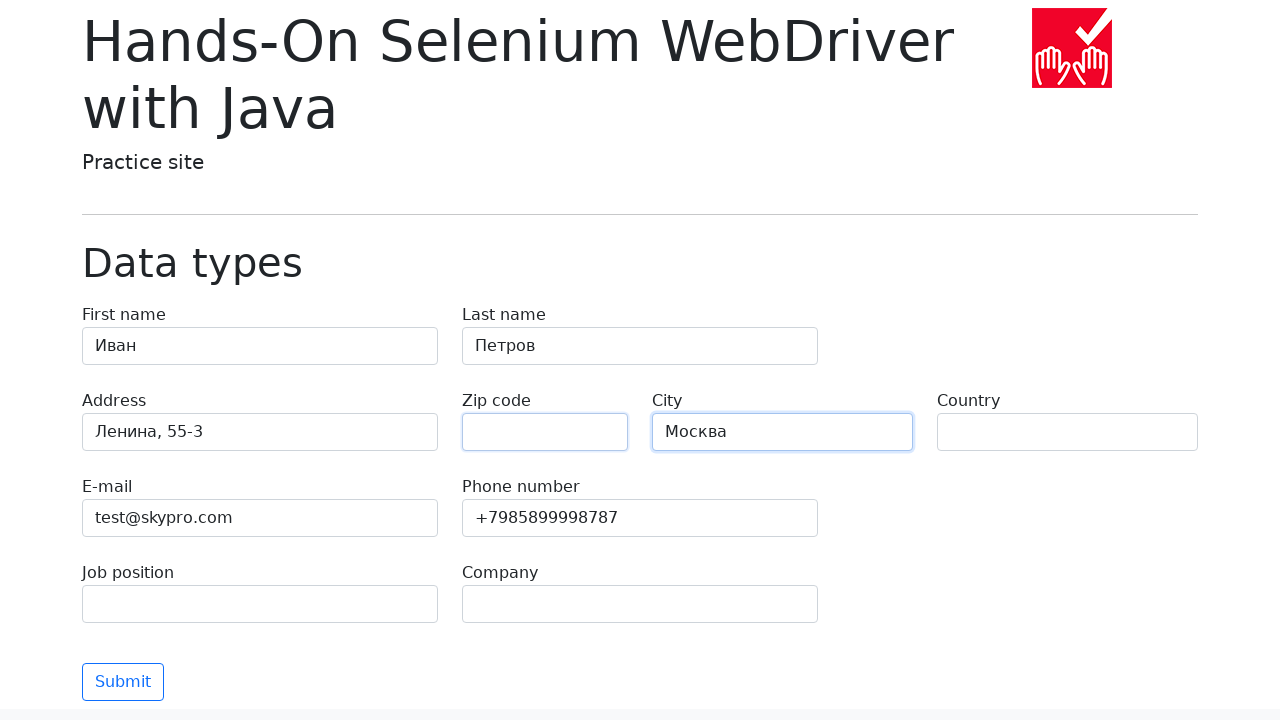

Filled country field with 'Россия' on input[name='country']
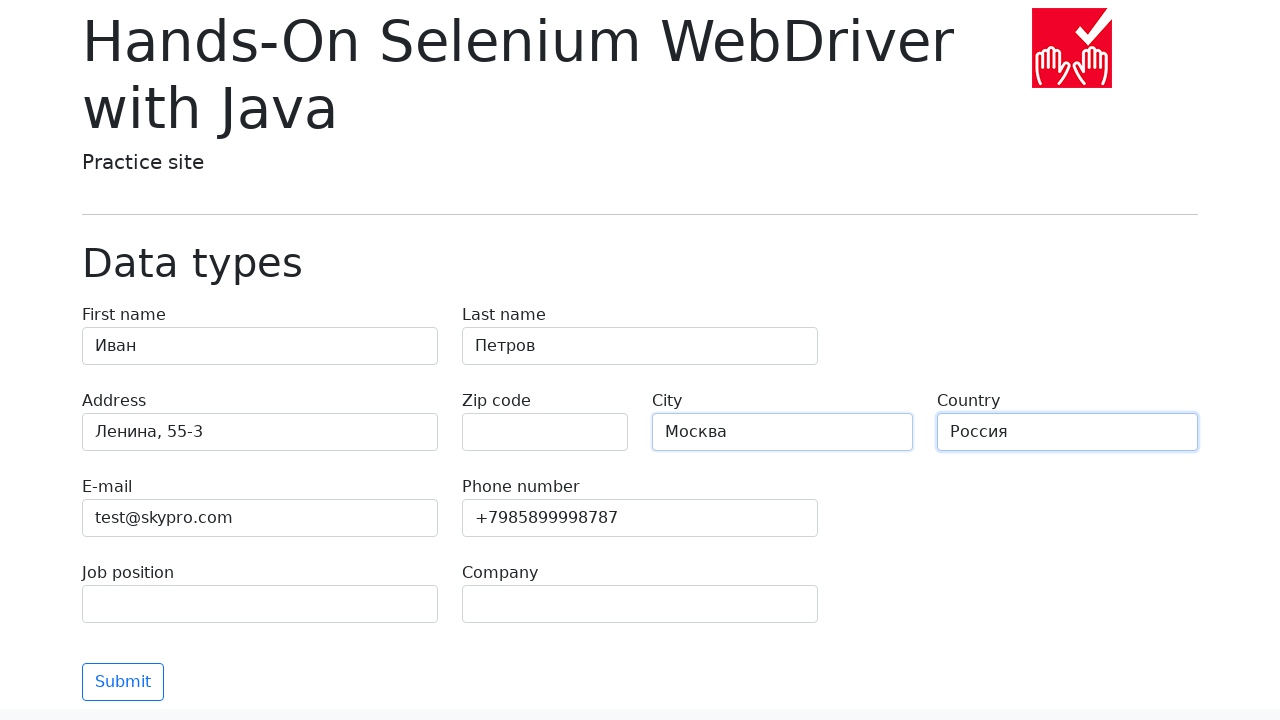

Filled job position field with 'QA' on input[name='job-position']
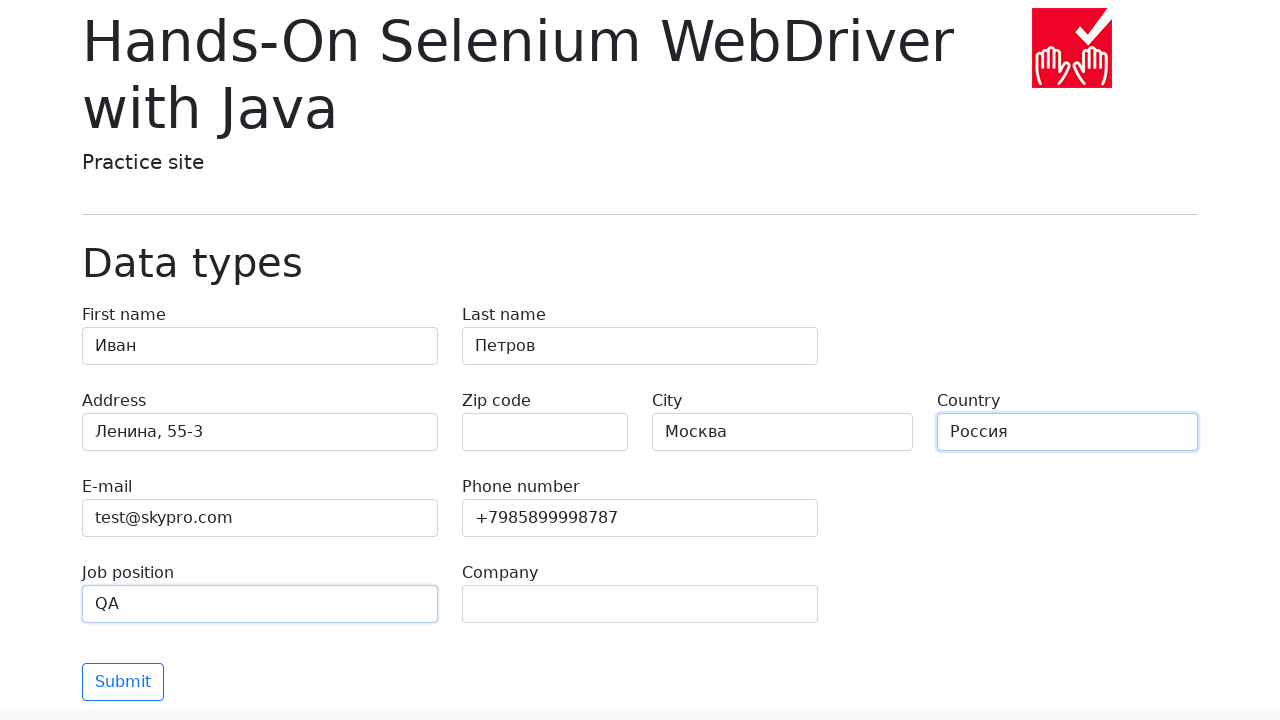

Filled company field with 'SkyPro' on input[name='company']
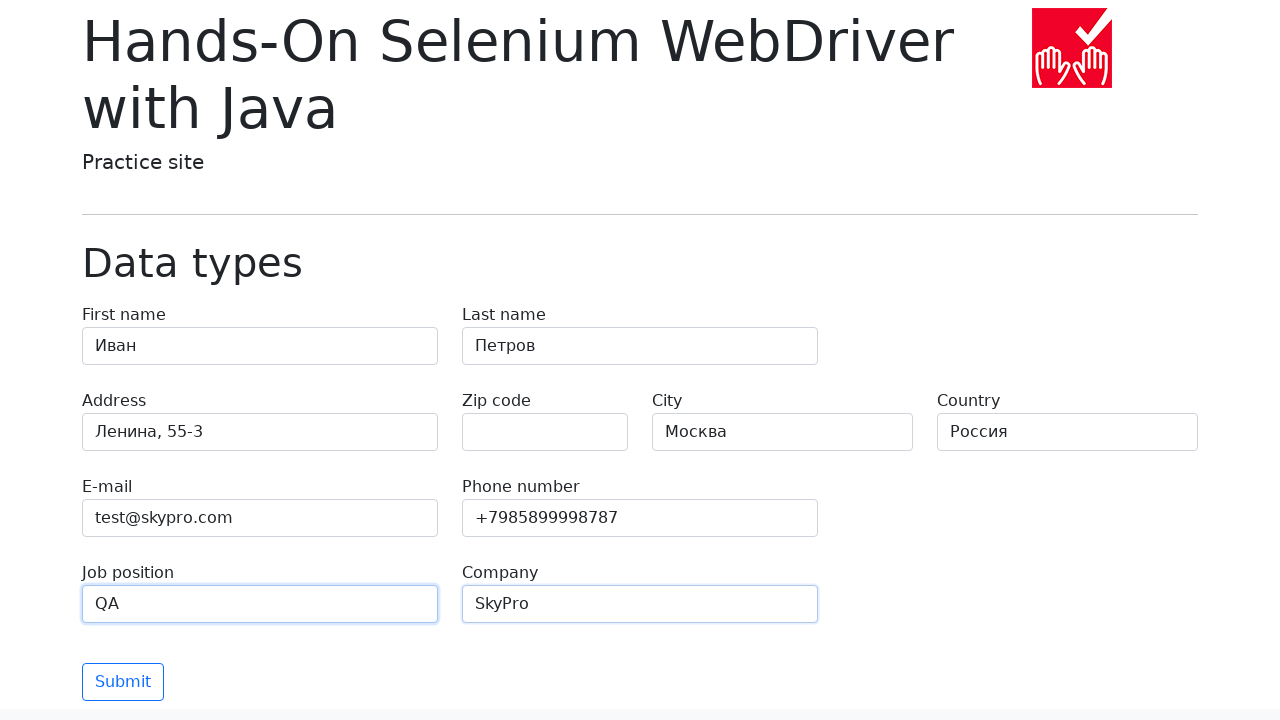

Clicked Submit button to validate form at (123, 682) on xpath=//button[contains(text(), 'Submit')]
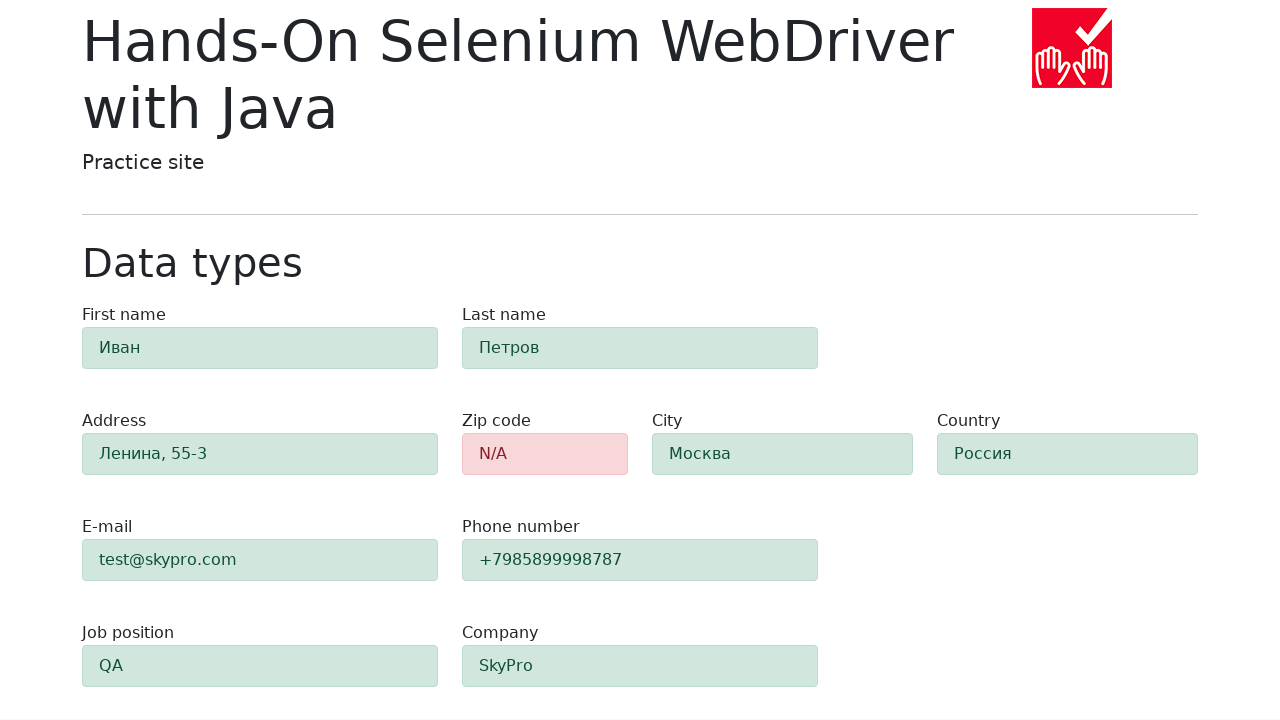

Validation results appeared with error highlighting
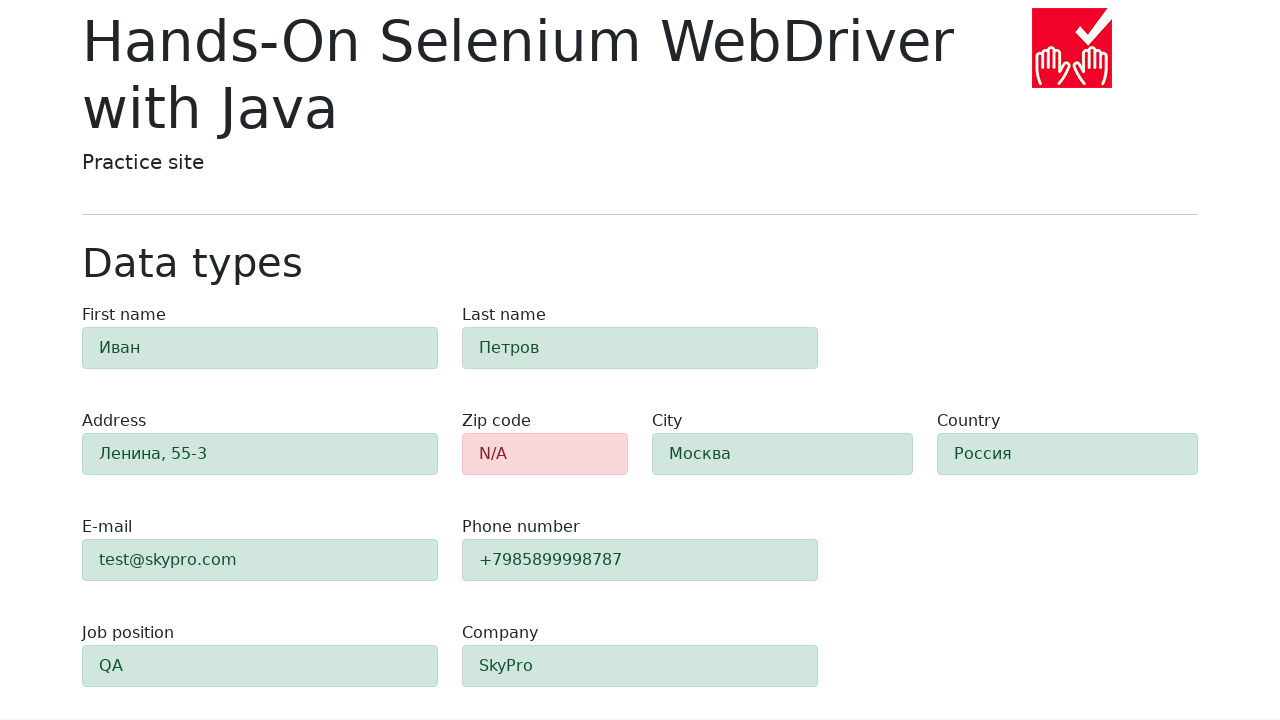

Retrieved zip code field class attribute
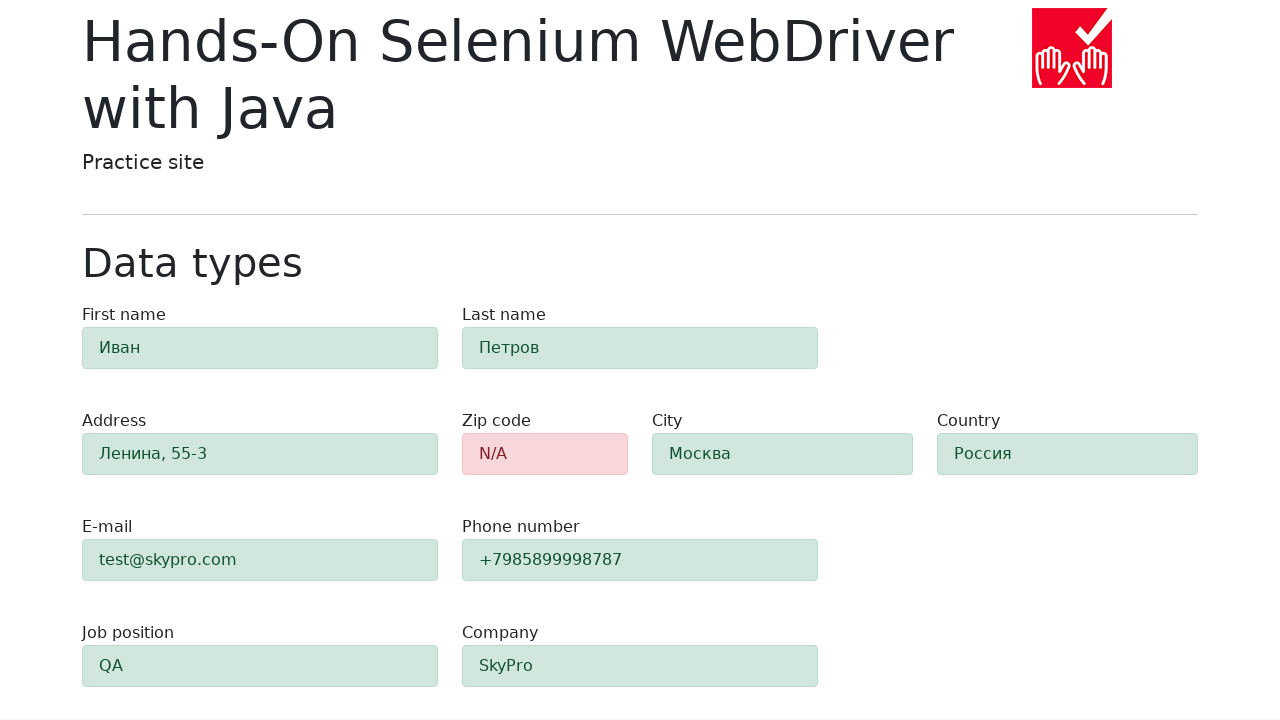

Verified zip code field has alert-danger class (red error highlighting)
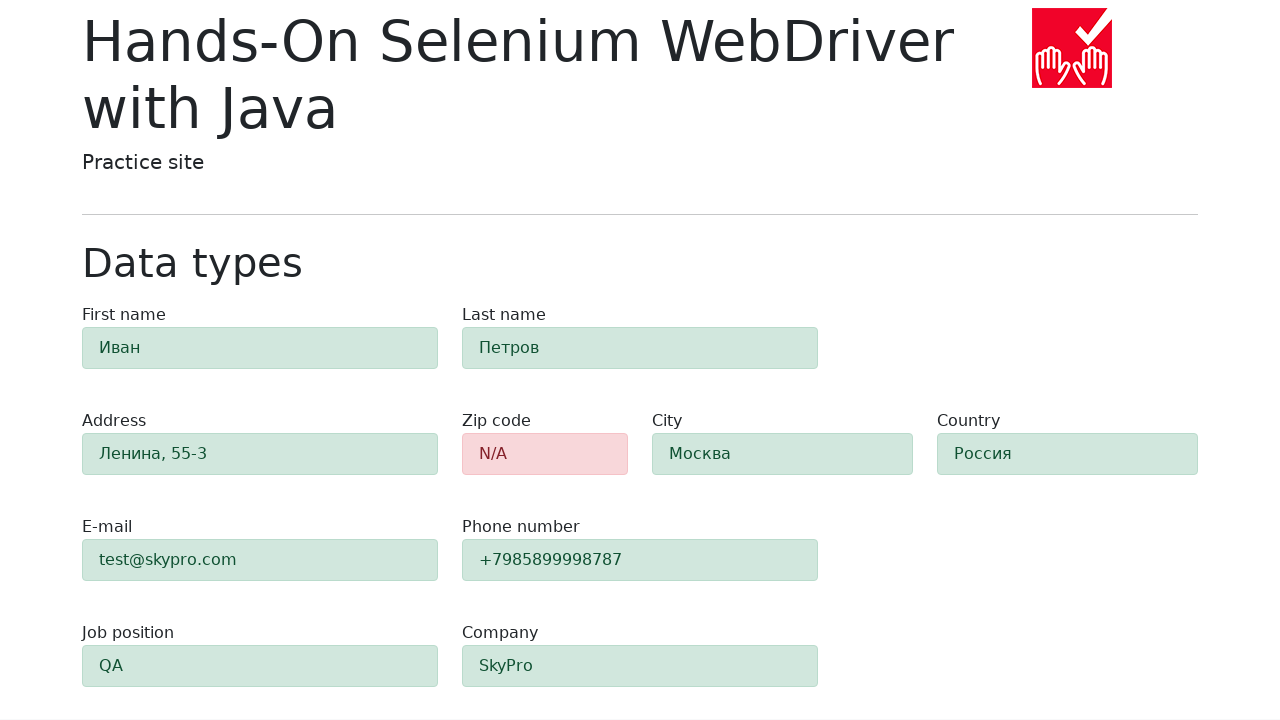

Verified first name field has alert-success class (green)
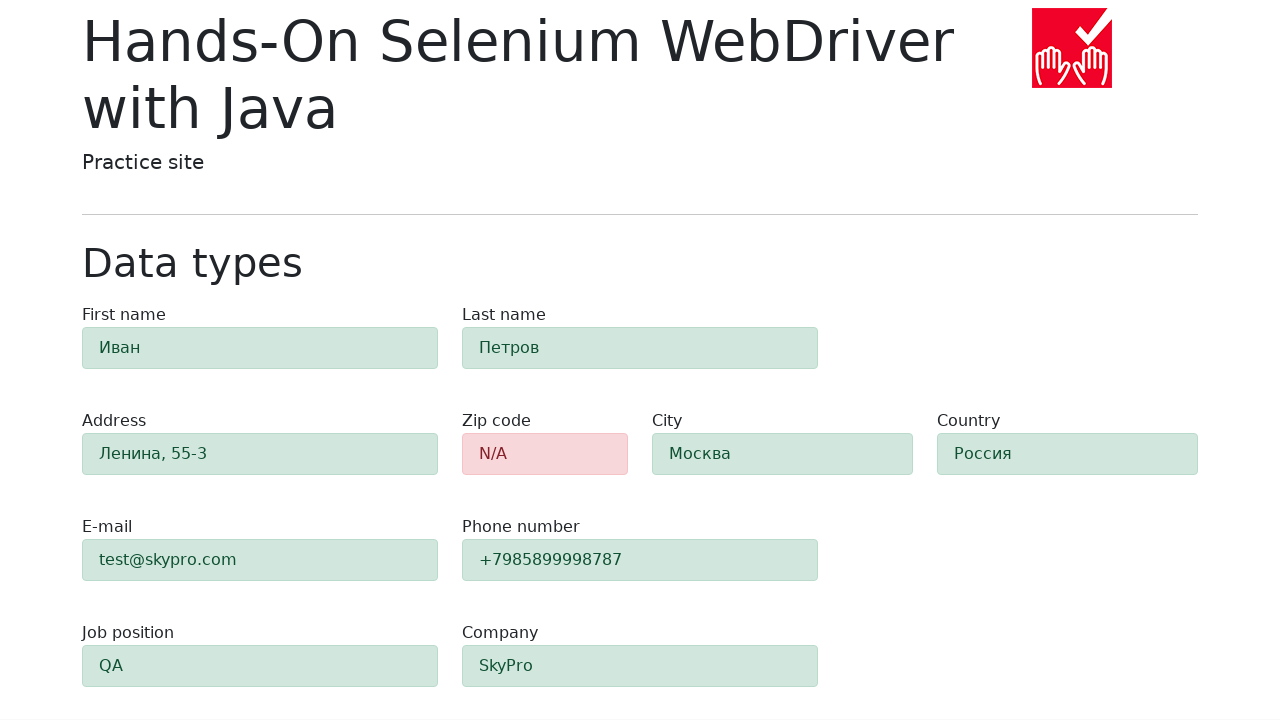

Verified last name field has alert-success class (green)
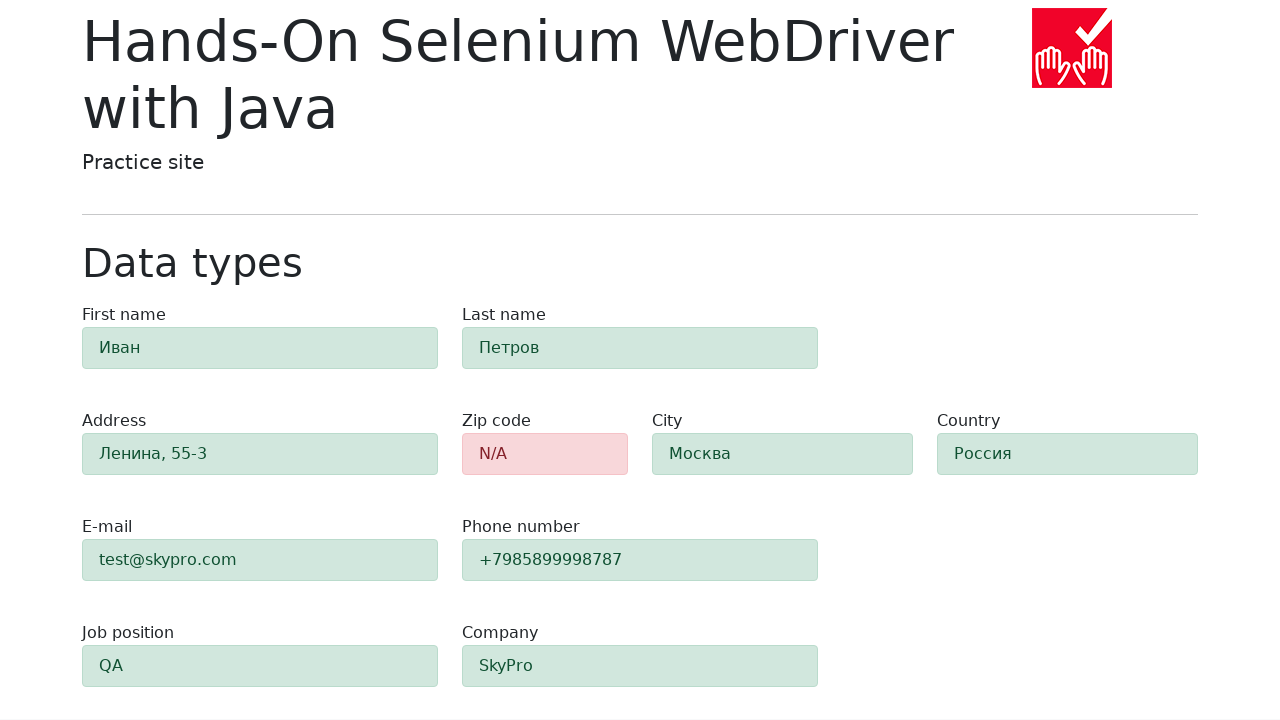

Verified address field has alert-success class (green)
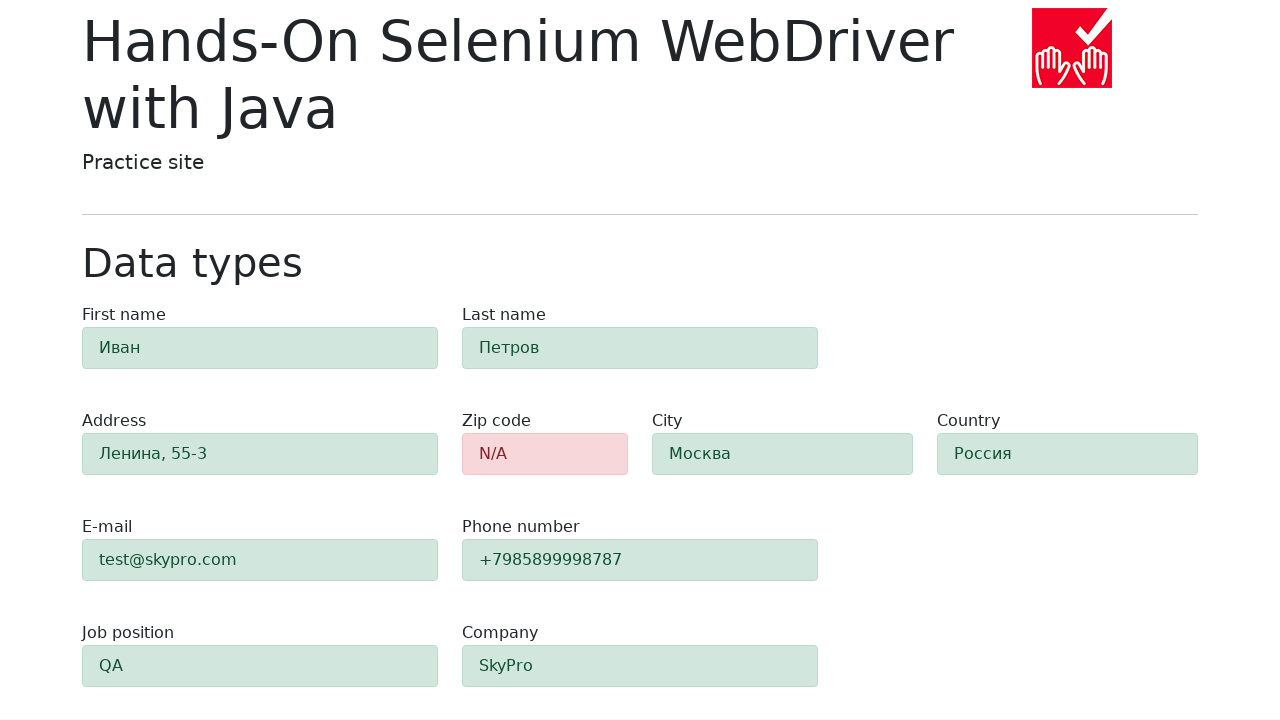

Verified email field has alert-success class (green)
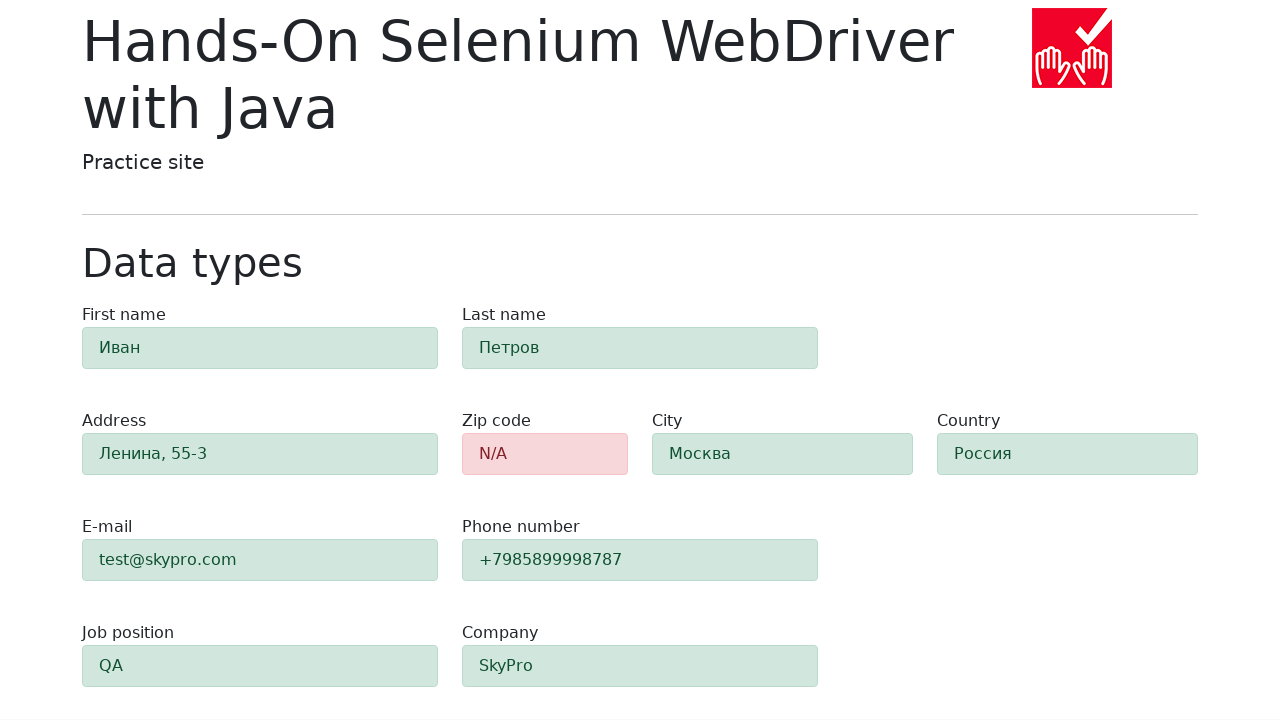

Verified phone field has alert-success class (green)
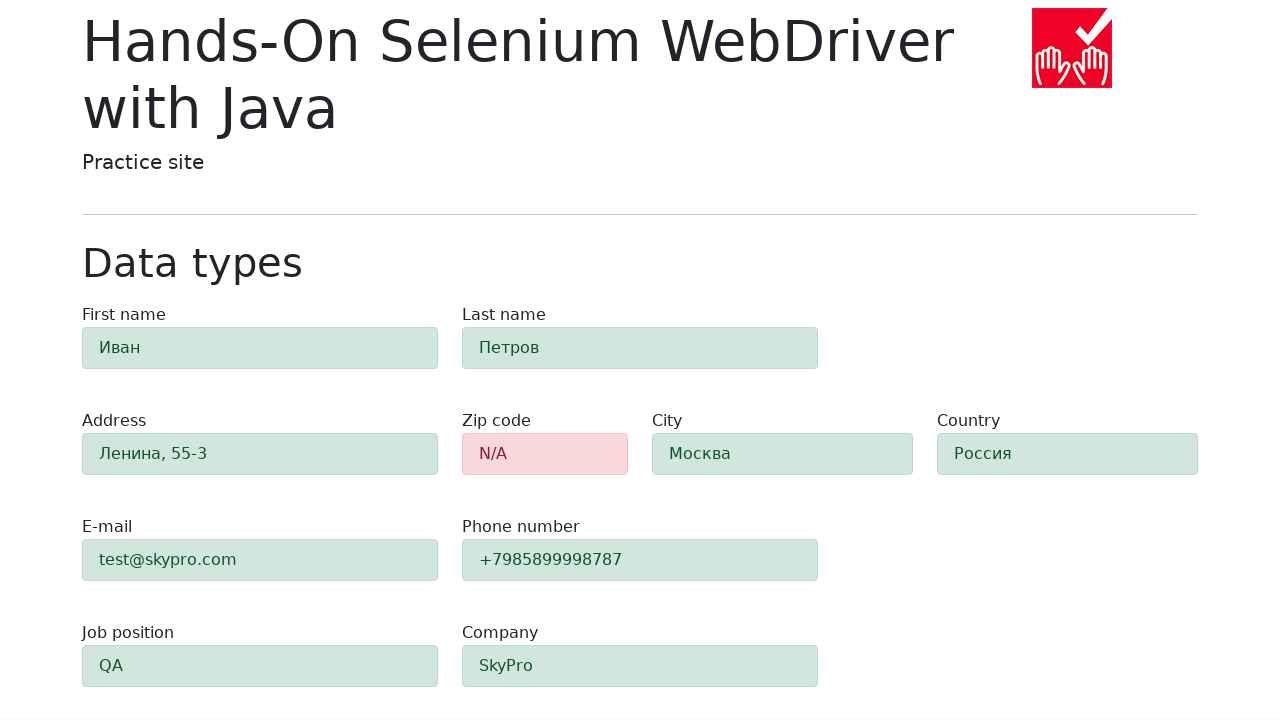

Verified city field has alert-success class (green)
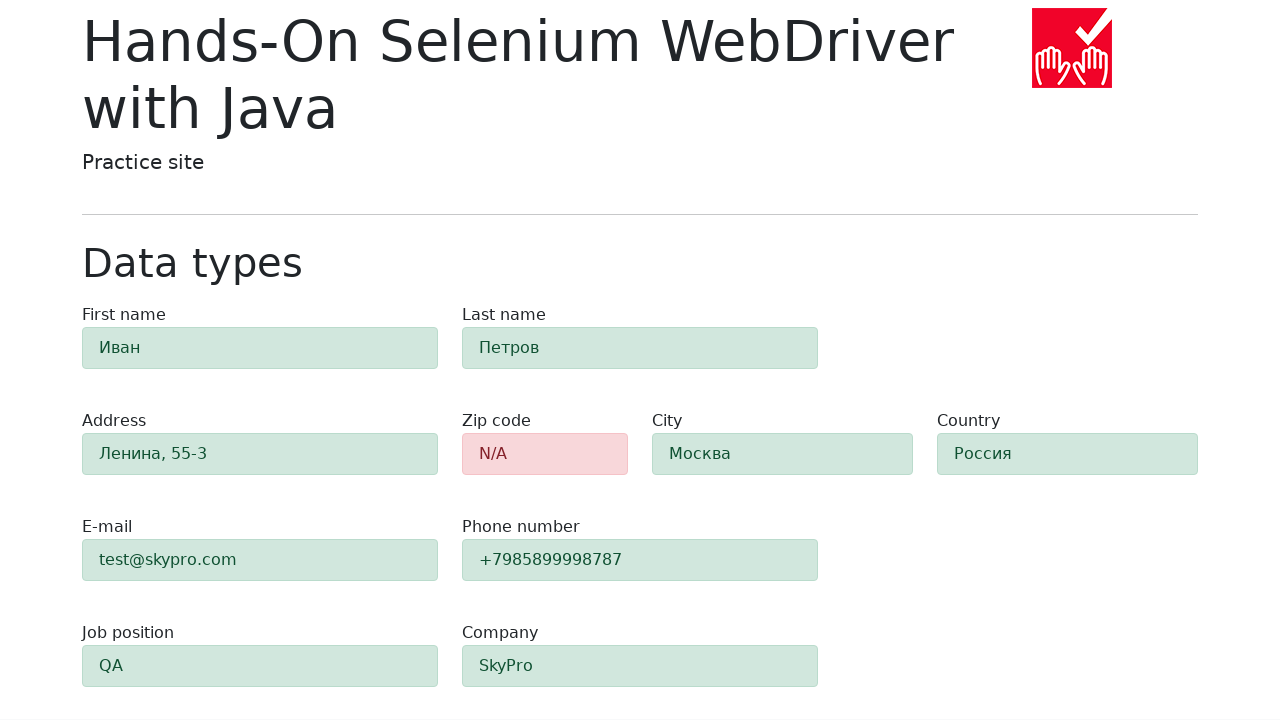

Verified job position field has alert-success class (green)
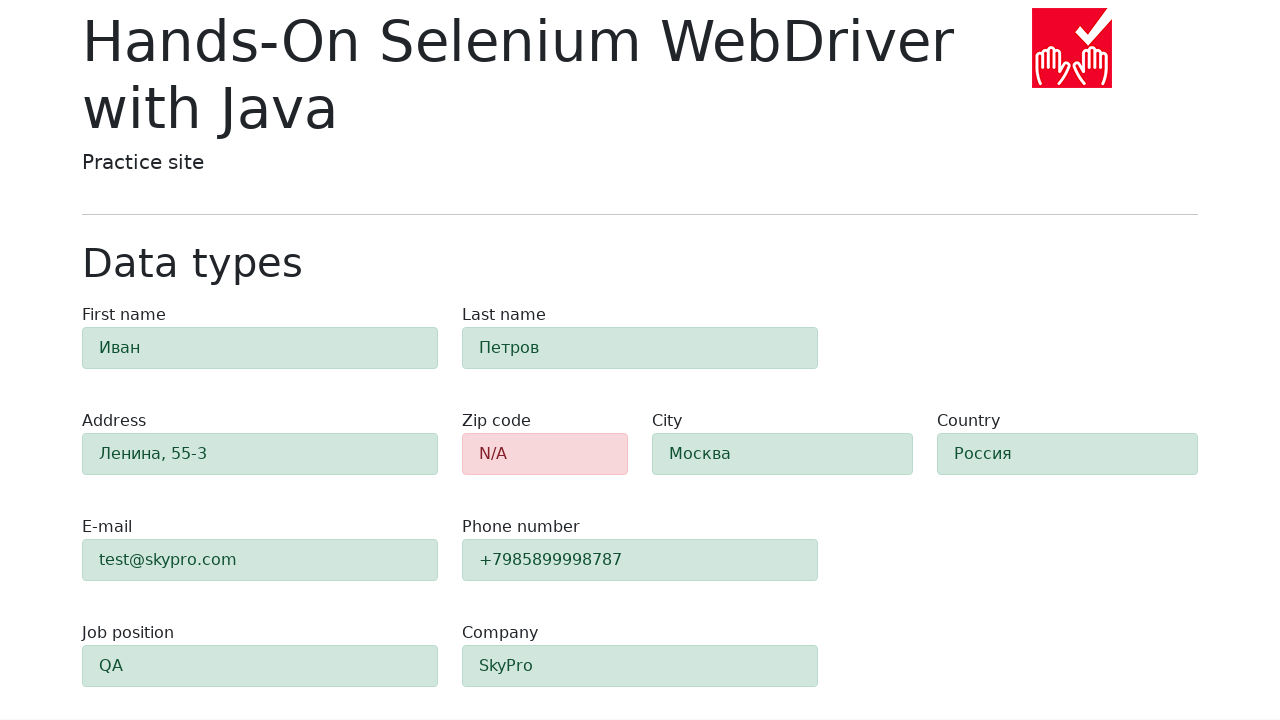

Verified company field has alert-success class (green)
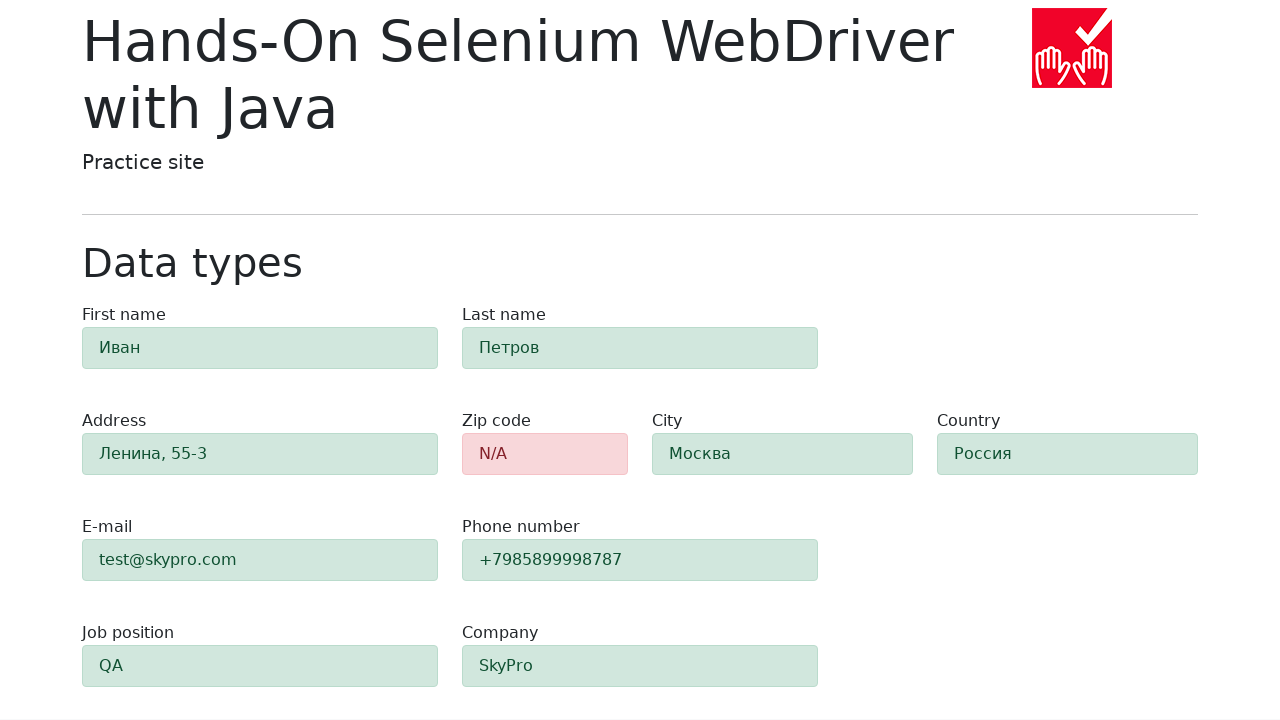

Verified country field has alert-success class (green)
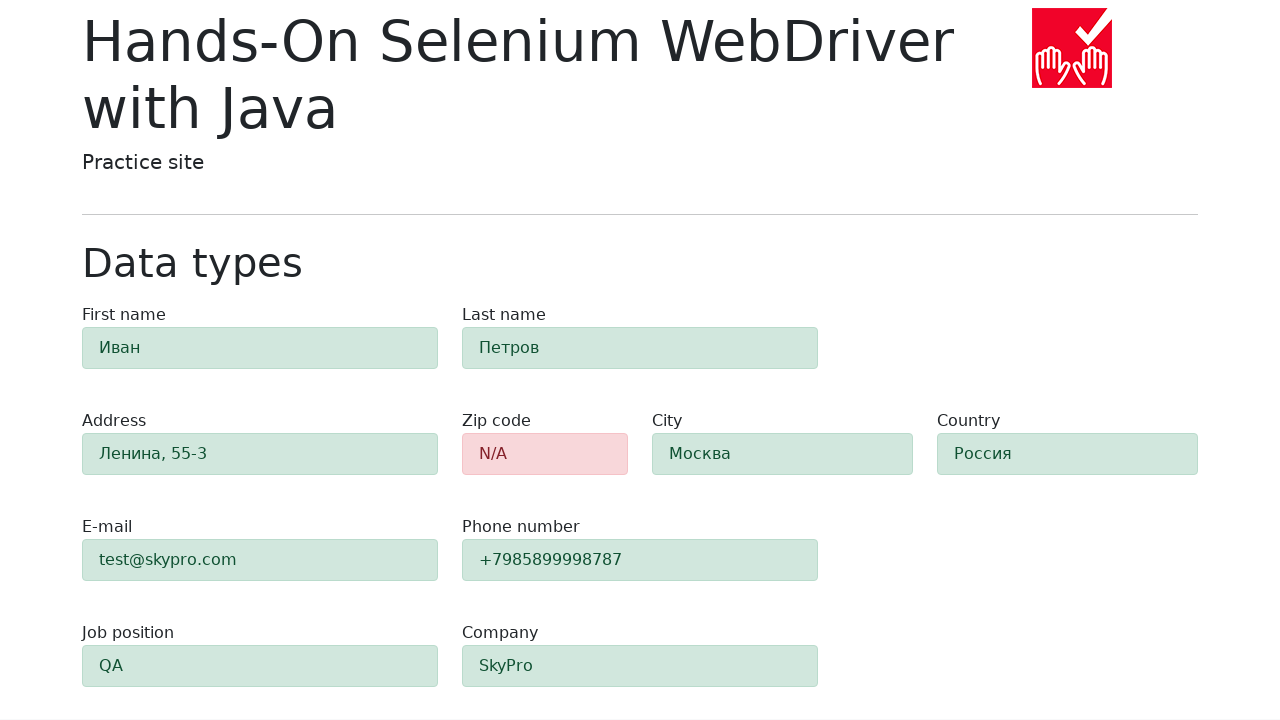

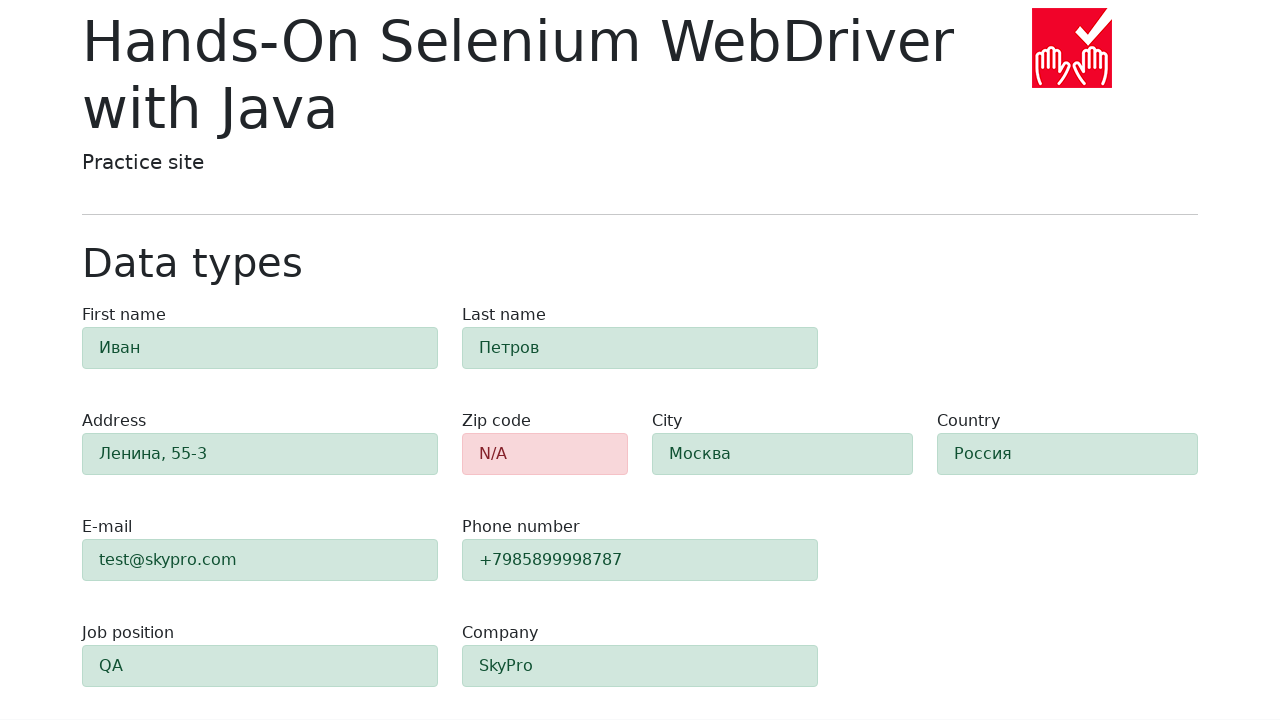